Tests JavaScript alert handling by clicking a button that triggers an alert, accepting the alert, and verifying the result text is displayed correctly.

Starting URL: https://practice.cydeo.com/javascript_alerts

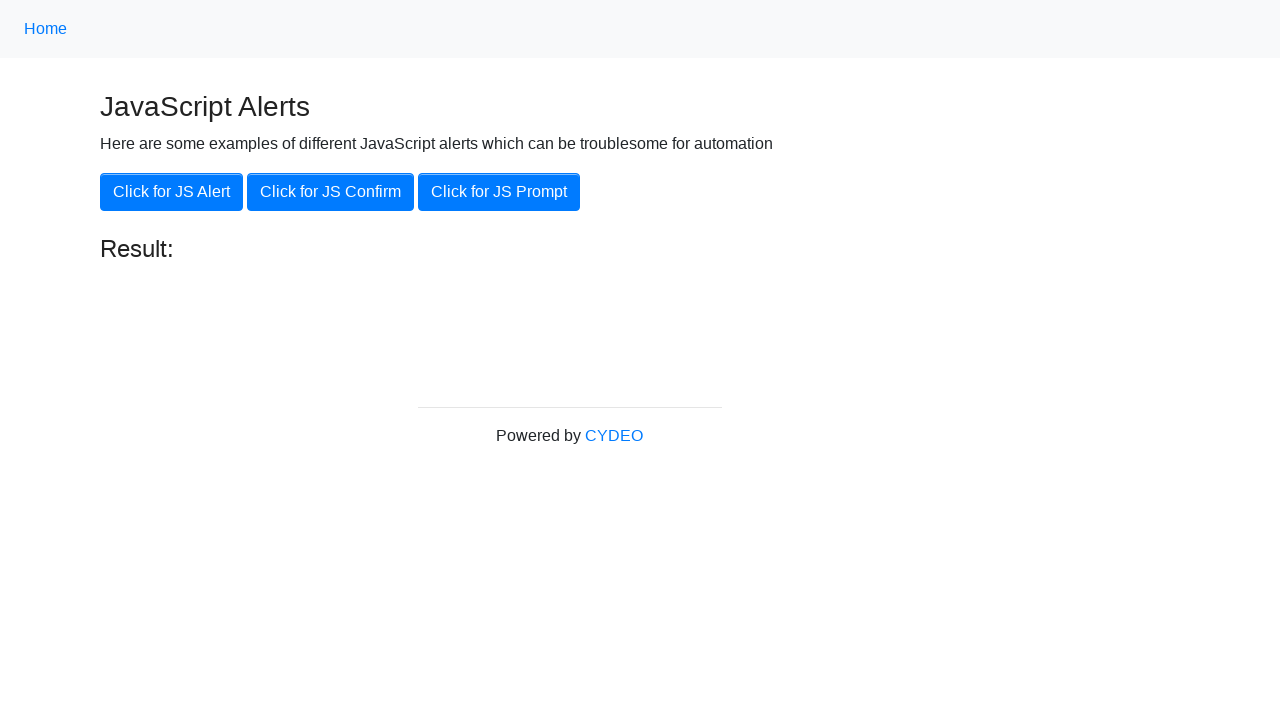

Set up dialog handler to automatically accept alerts
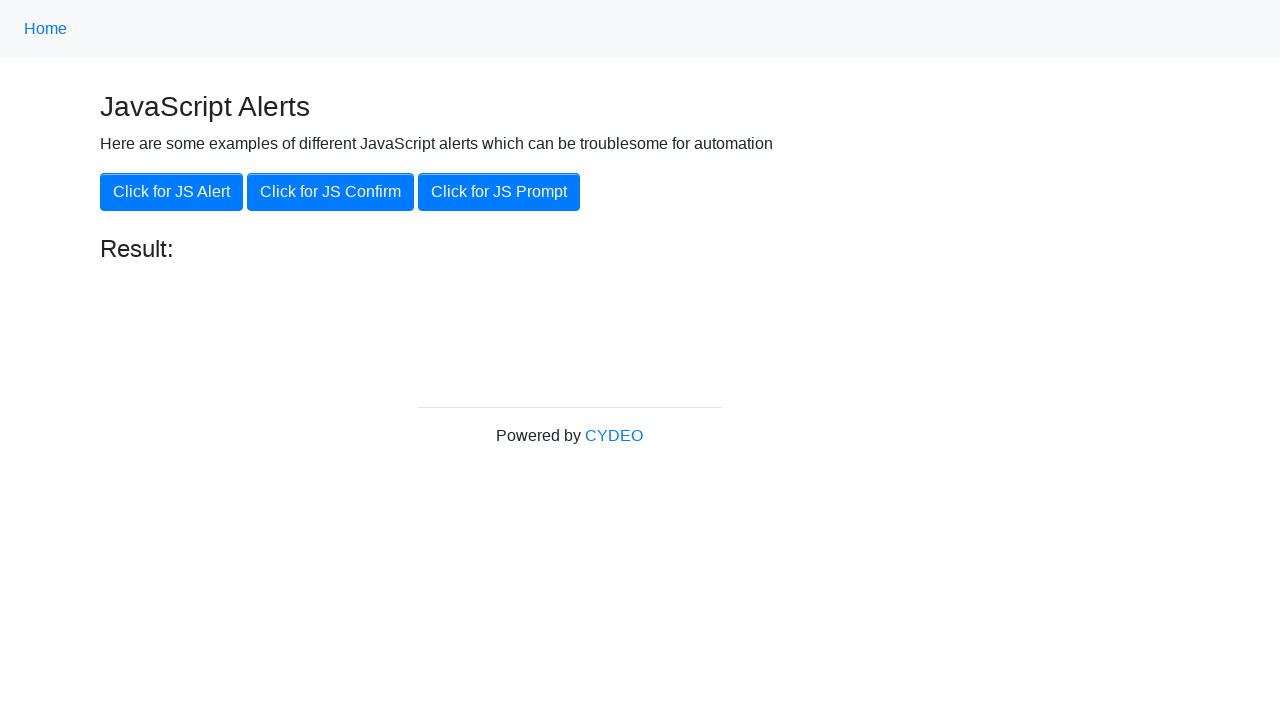

Clicked 'Click for JS Alert' button to trigger JavaScript alert at (172, 192) on xpath=//button[.='Click for JS Alert']
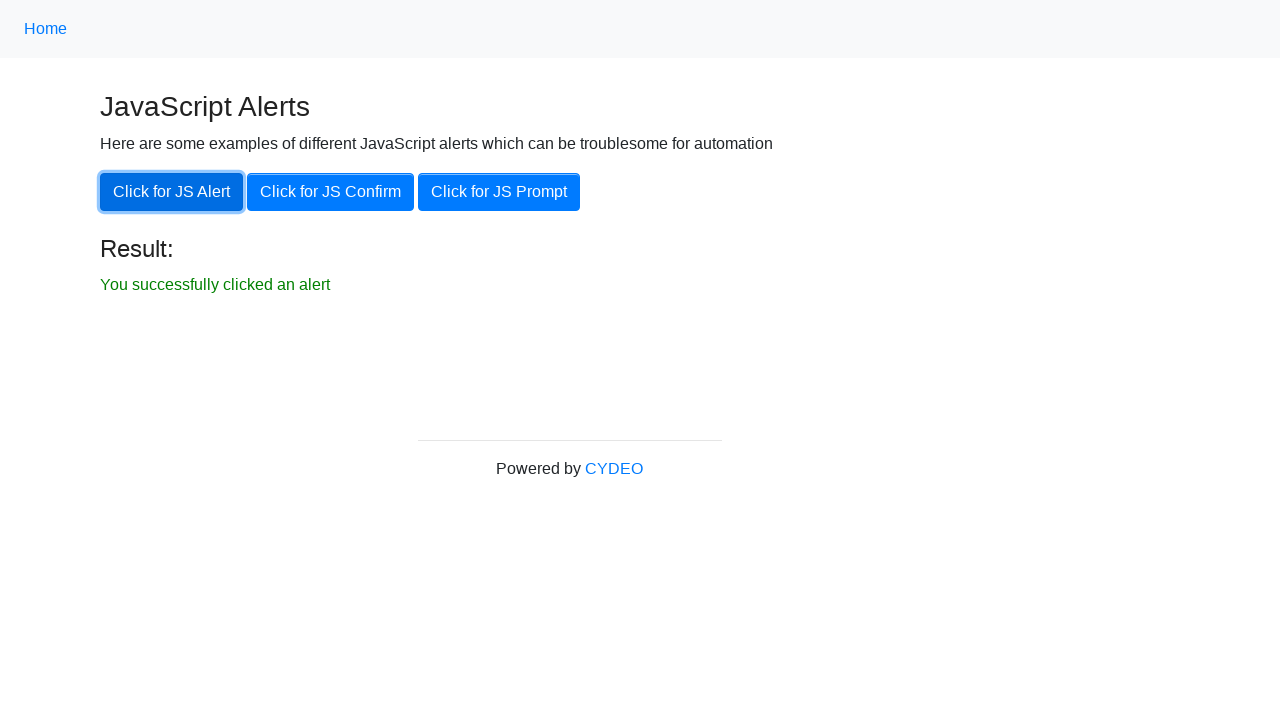

Result text element became visible after alert was accepted
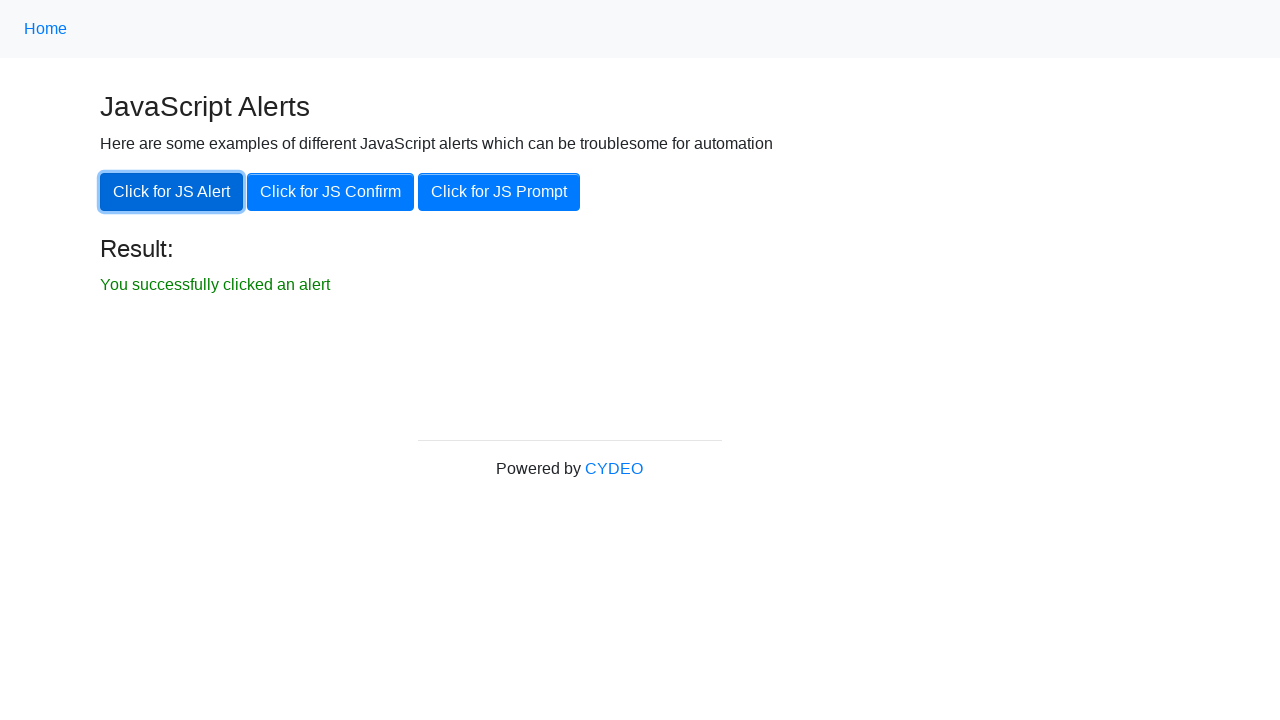

Verified result text matches expected message: 'You successfully clicked an alert'
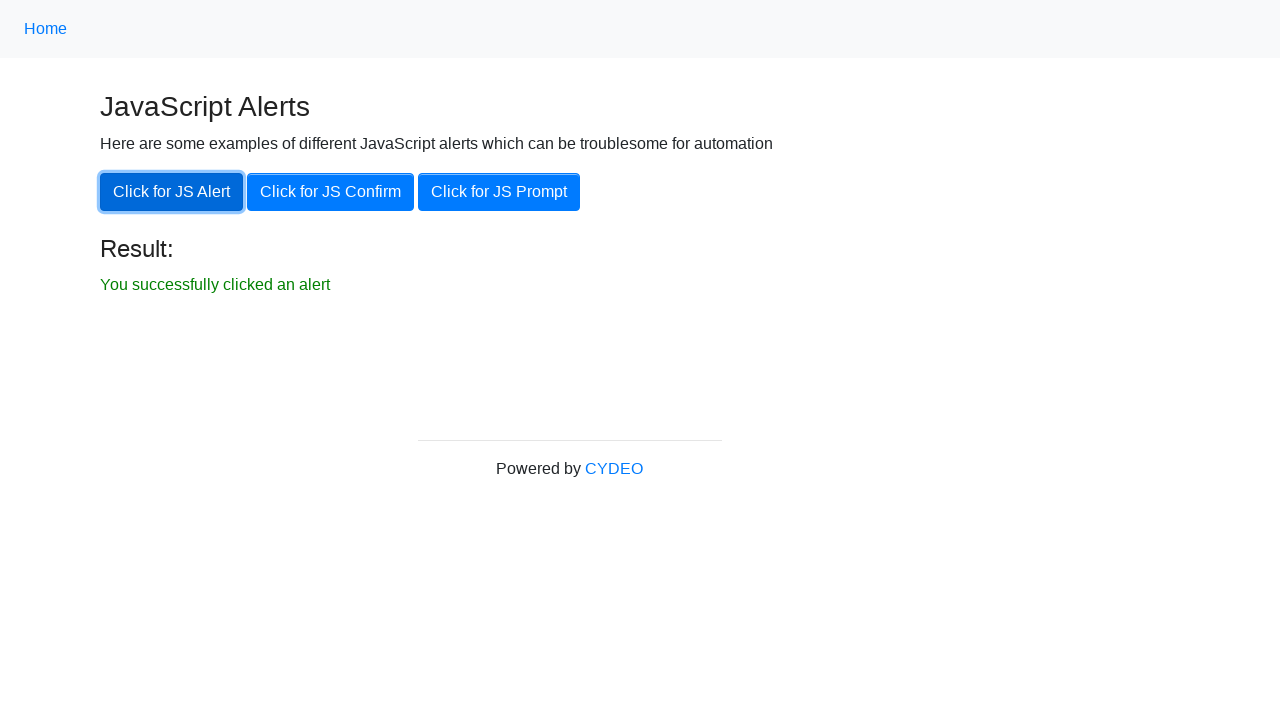

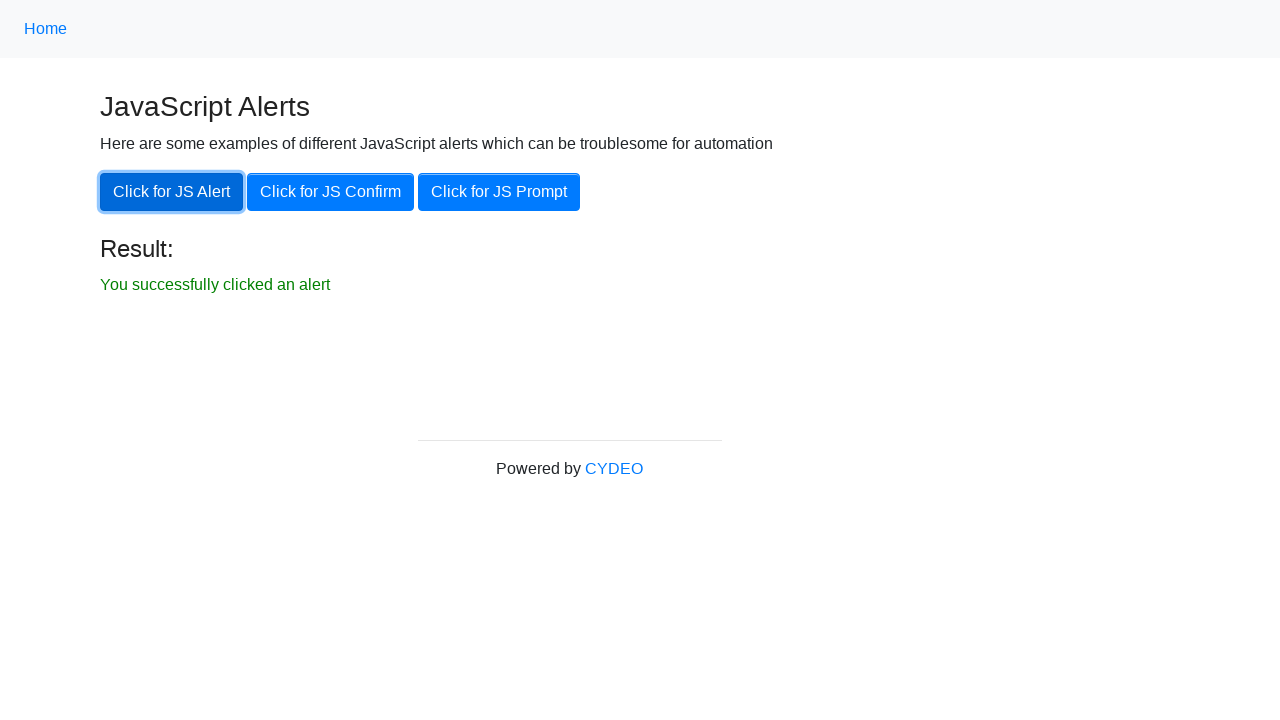